Tests the laminate flooring calculator with all zero values to verify edge case handling and that results are still displayed.

Starting URL: https://masterskayapola.ru/kalkulyator/laminata.html

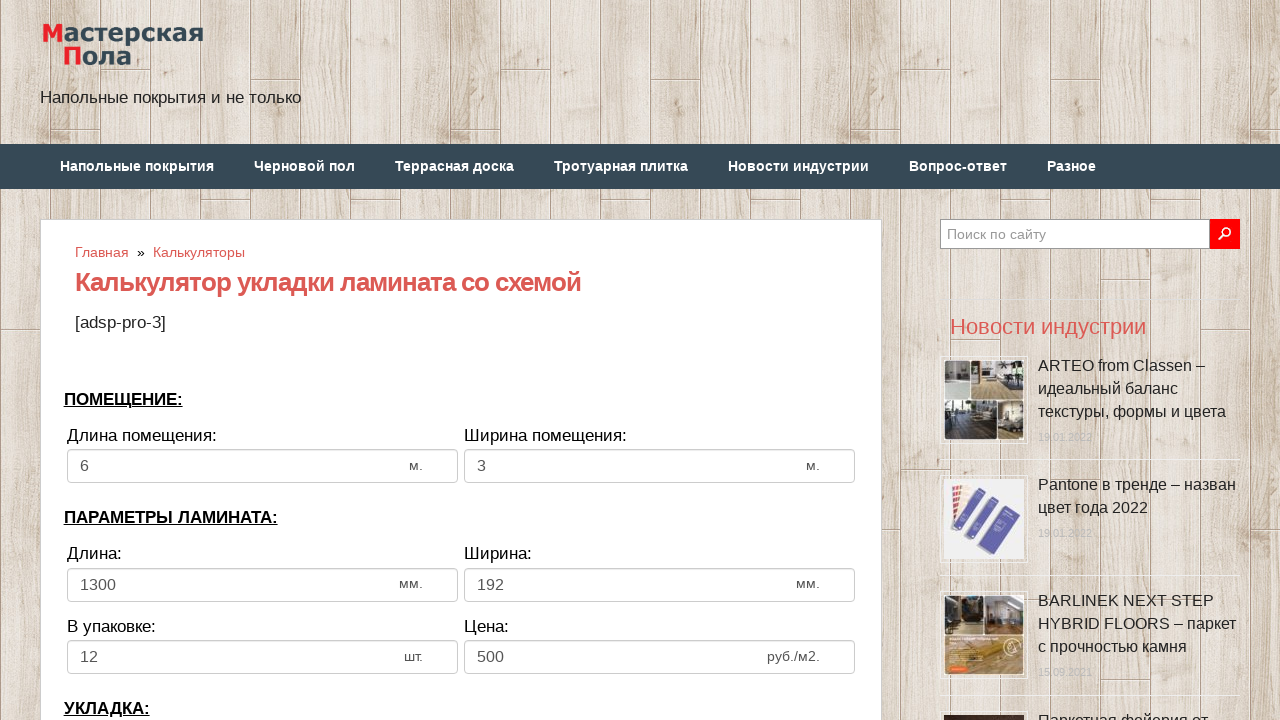

Clicked room width input field at (262, 466) on input[name='calc_roomwidth']
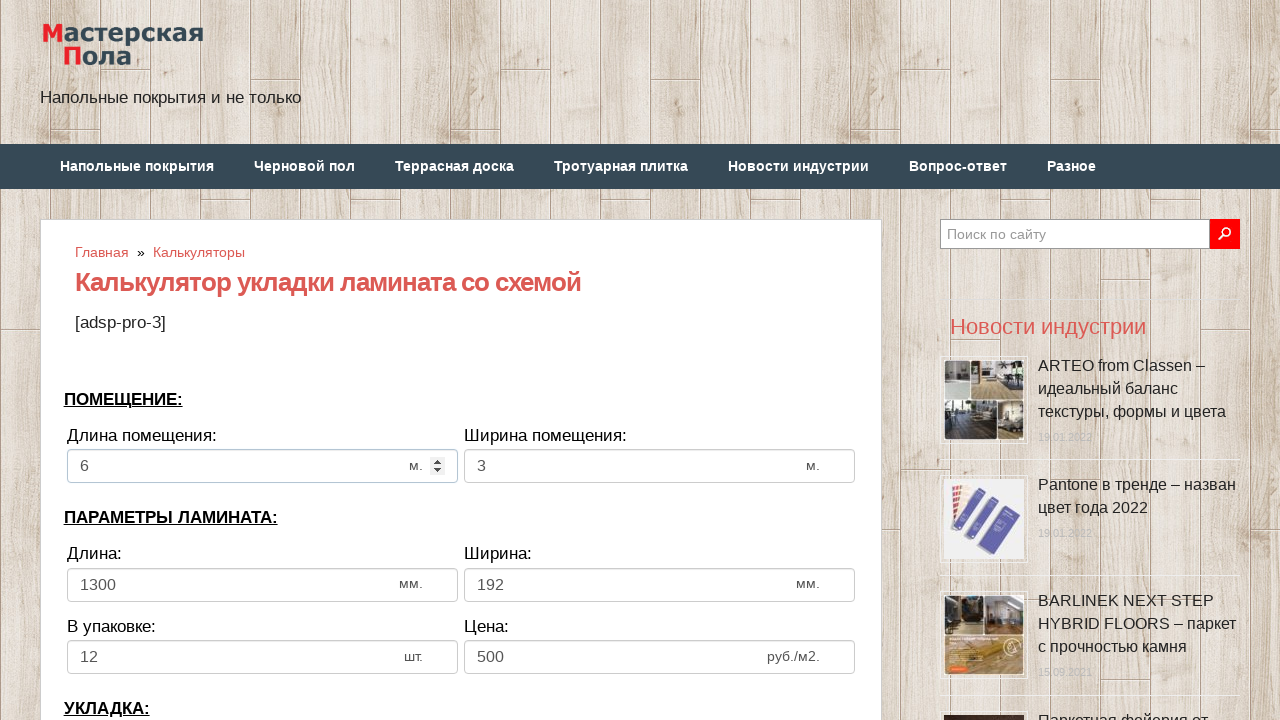

Filled room width input with zero on input[name='calc_roomwidth']
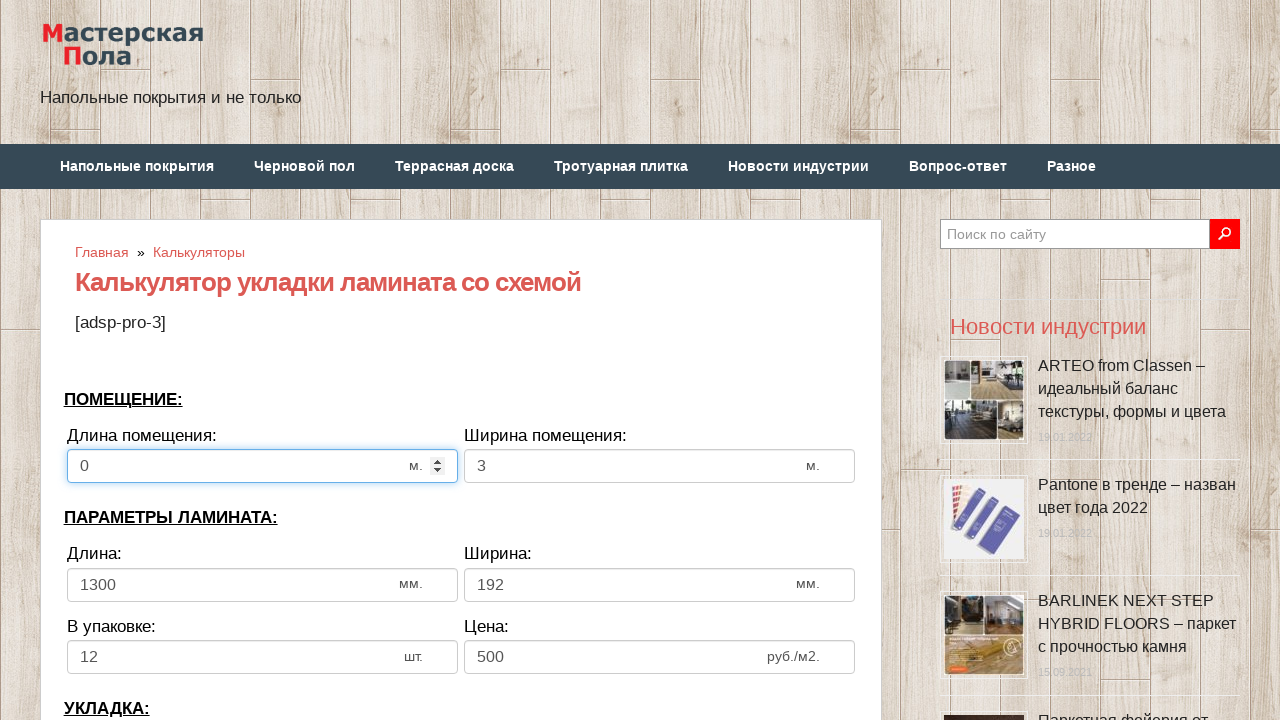

Pressed Enter key in room width field on input[name='calc_roomwidth']
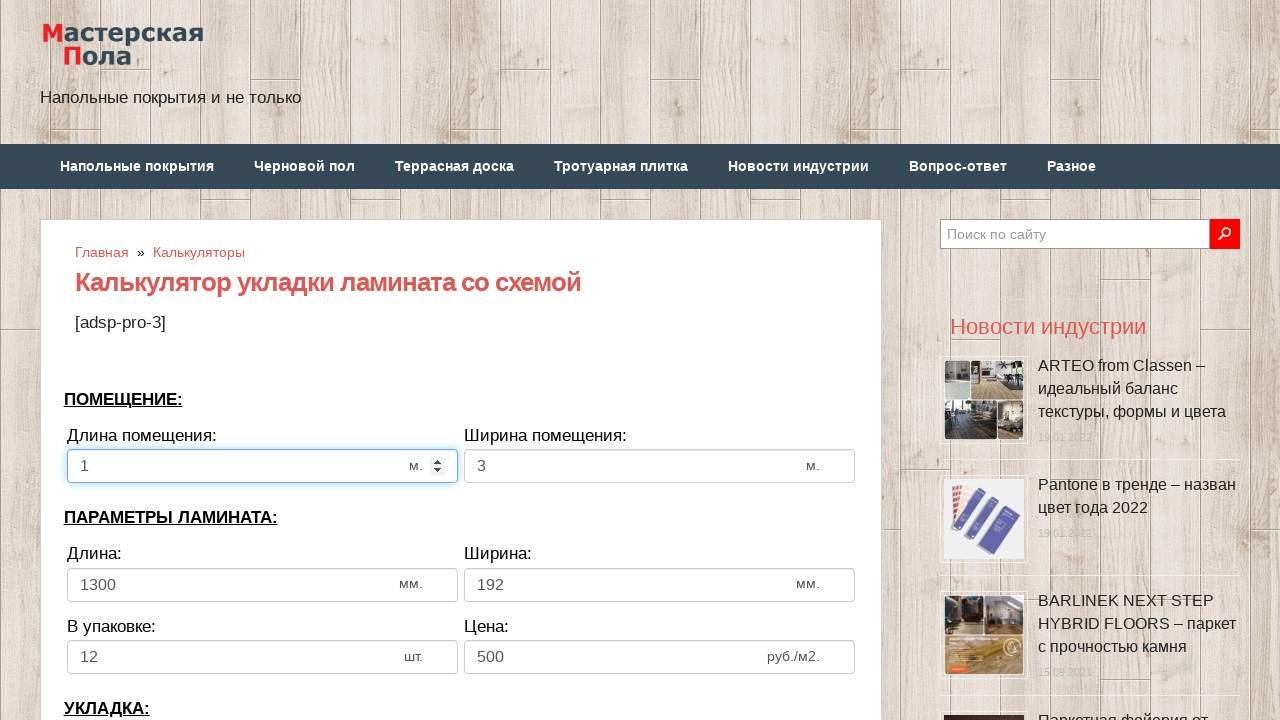

Clicked room height input field at (660, 466) on input[name='calc_roomheight']
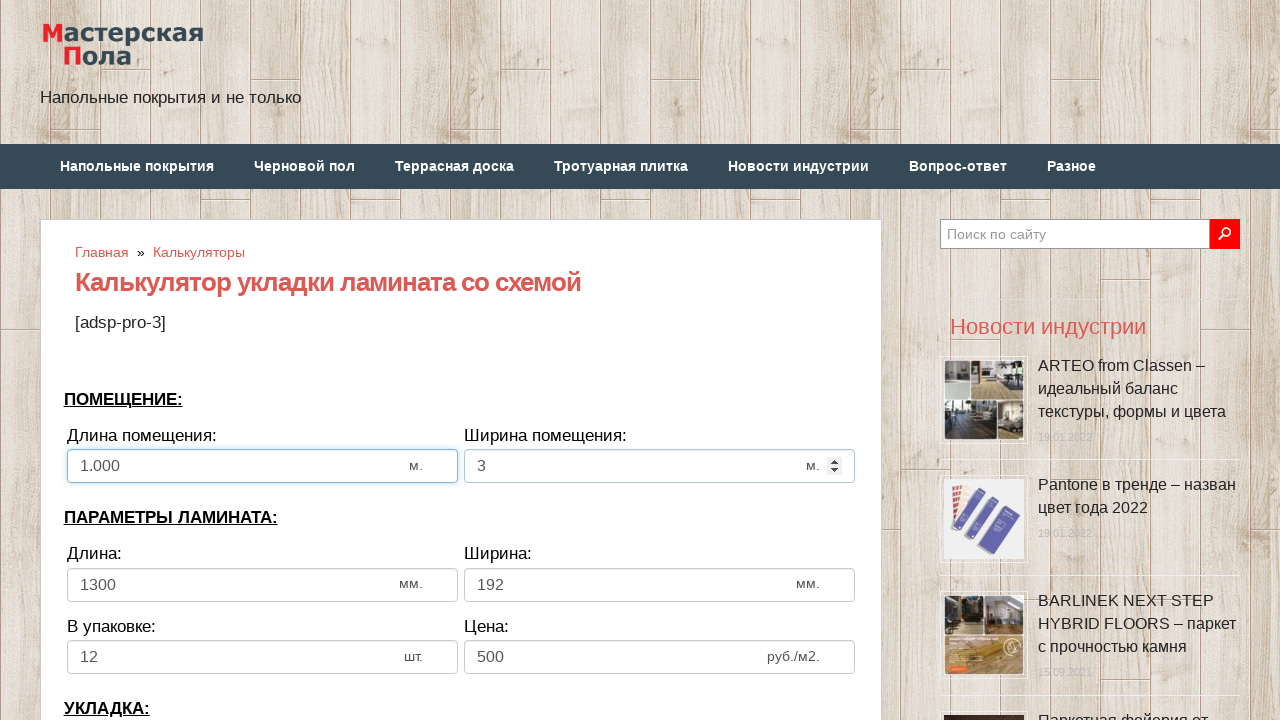

Filled room height input with zero on input[name='calc_roomheight']
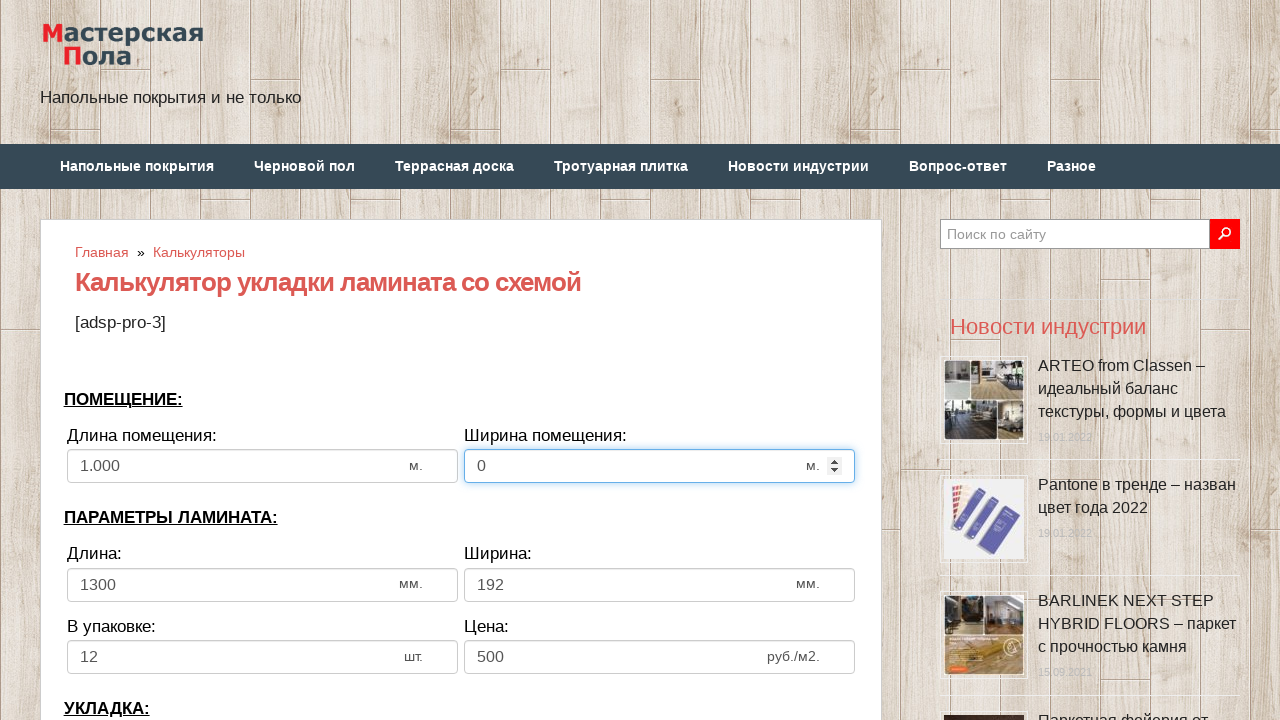

Pressed Enter key in room height field on input[name='calc_roomheight']
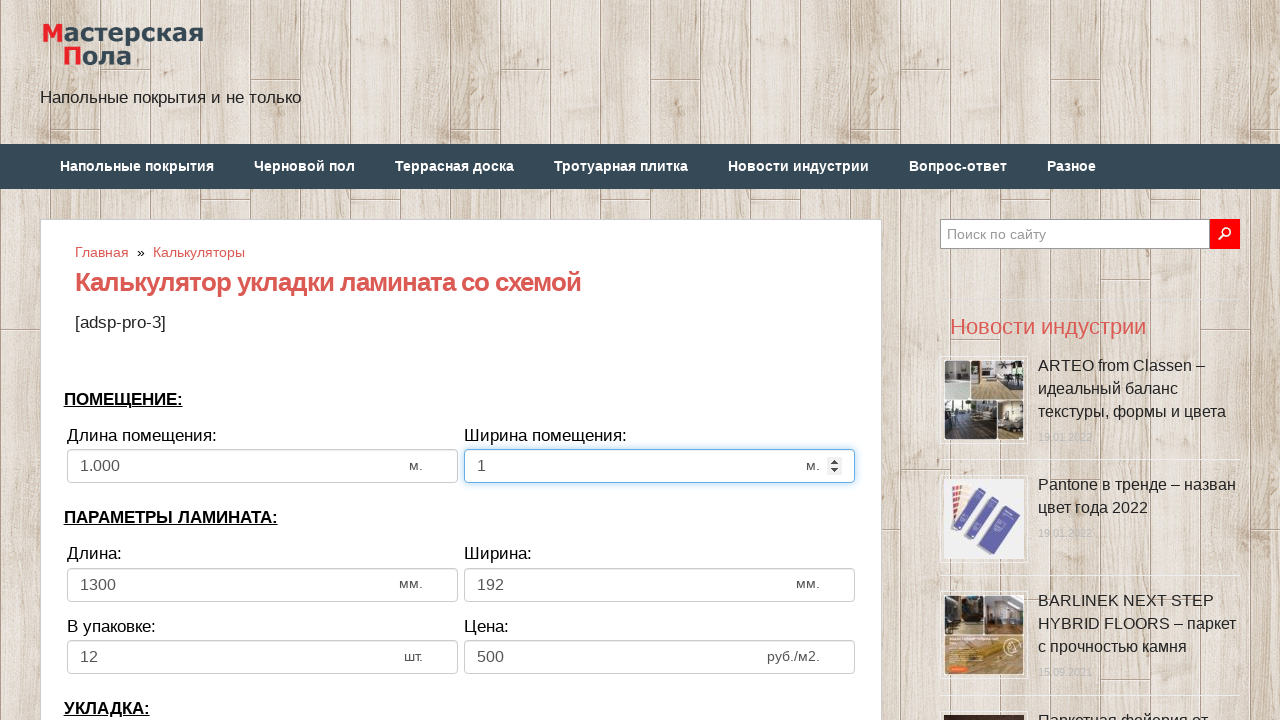

Clicked laminate width input field at (262, 585) on input[name='calc_lamwidth']
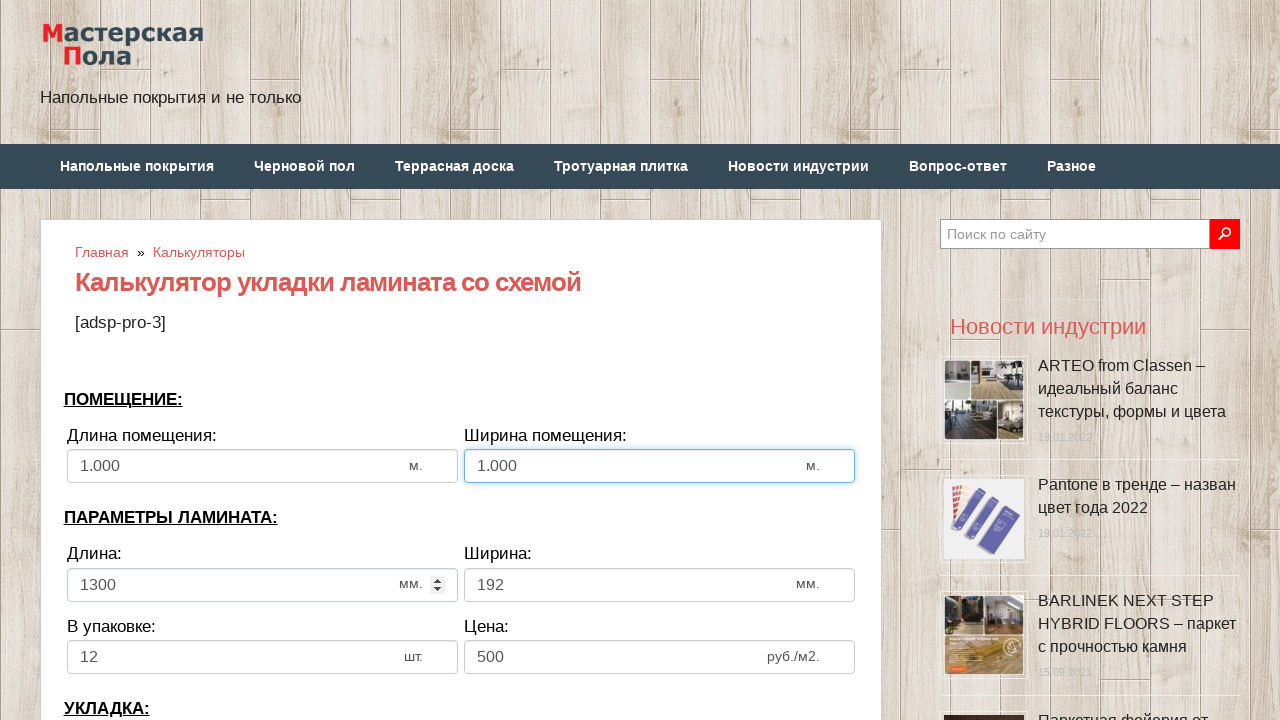

Filled laminate width input with zero on input[name='calc_lamwidth']
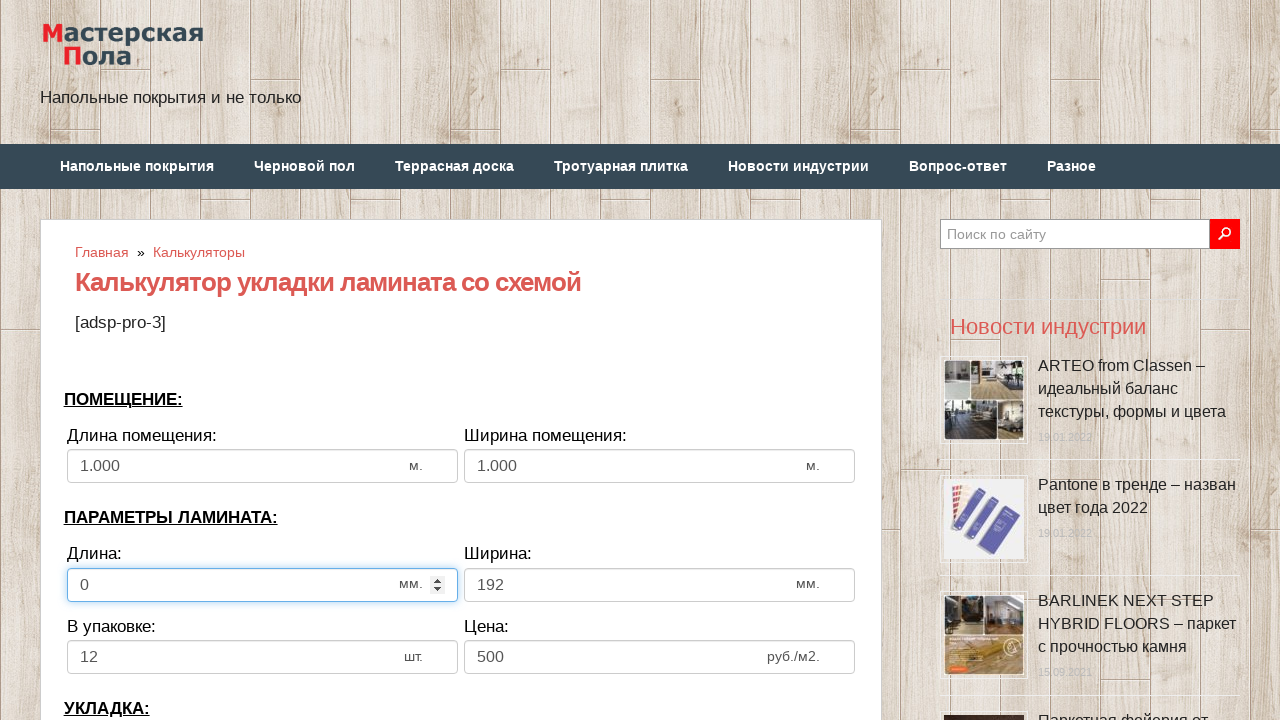

Pressed Enter key in laminate width field on input[name='calc_lamwidth']
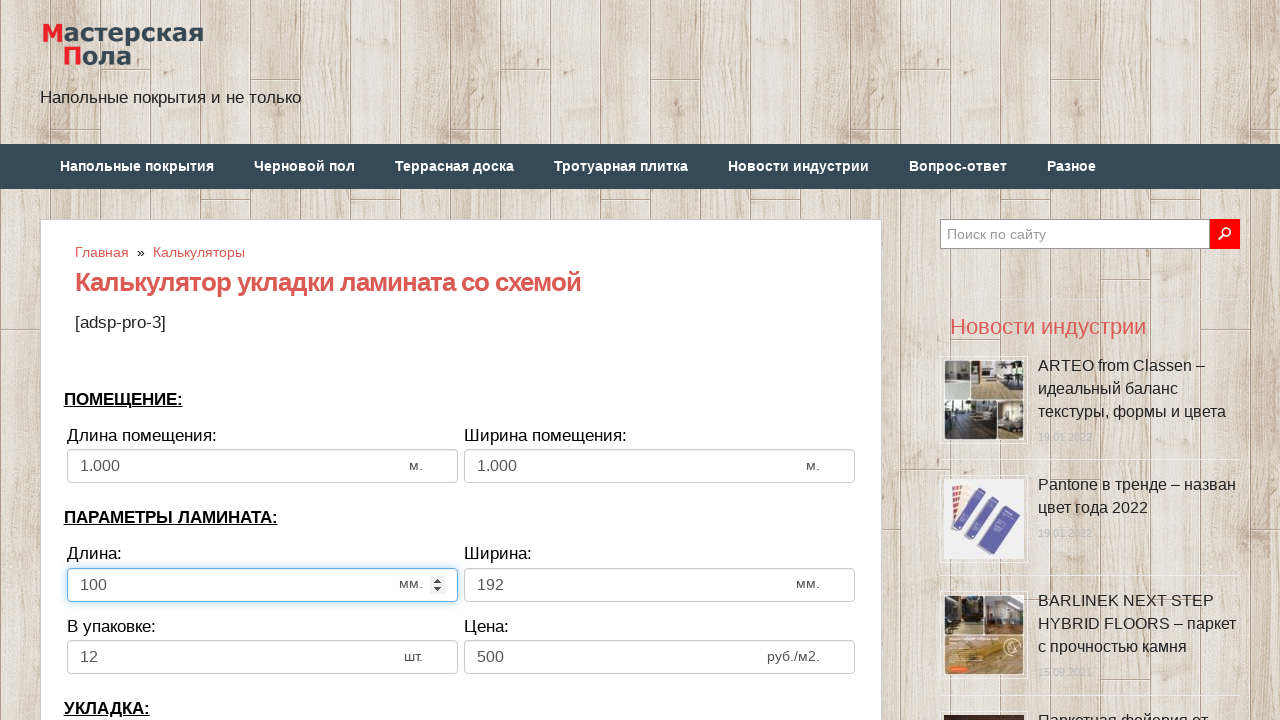

Clicked laminate height input field at (660, 585) on input[name='calc_lamheight']
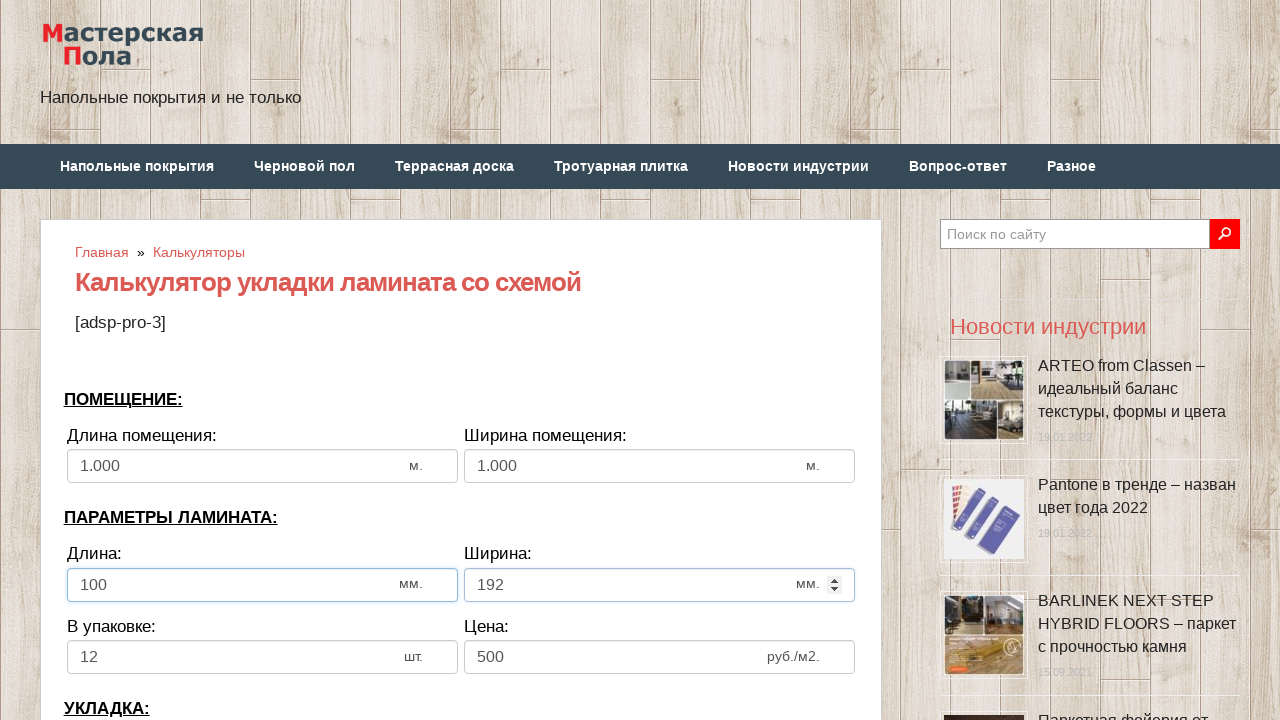

Filled laminate height input with zero on input[name='calc_lamheight']
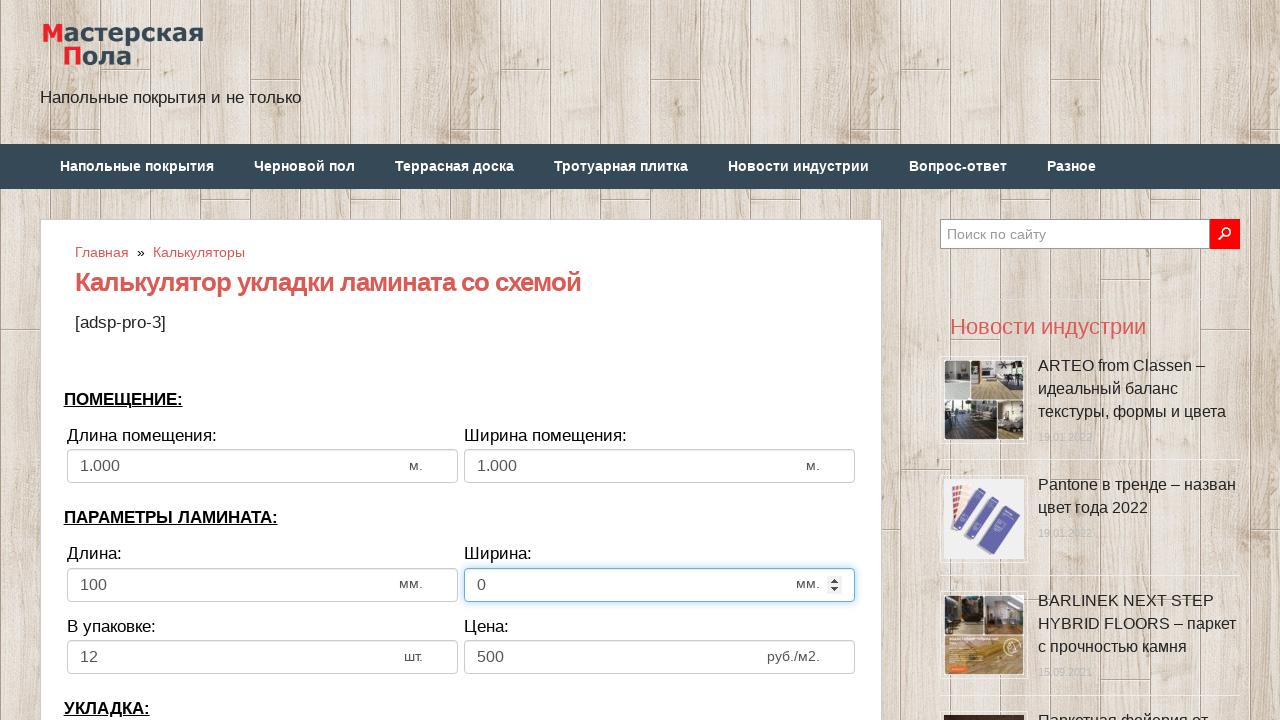

Pressed Enter key in laminate height field on input[name='calc_lamheight']
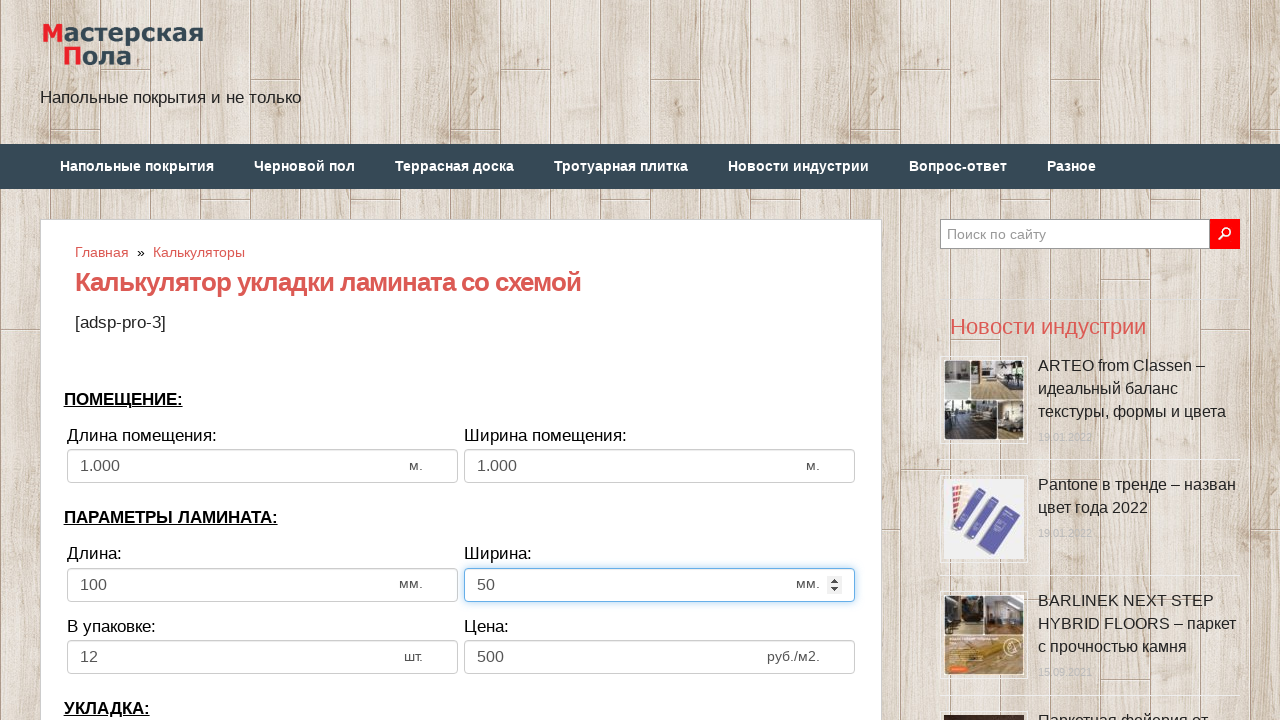

Clicked pieces in pack input field at (262, 657) on input[name='calc_inpack']
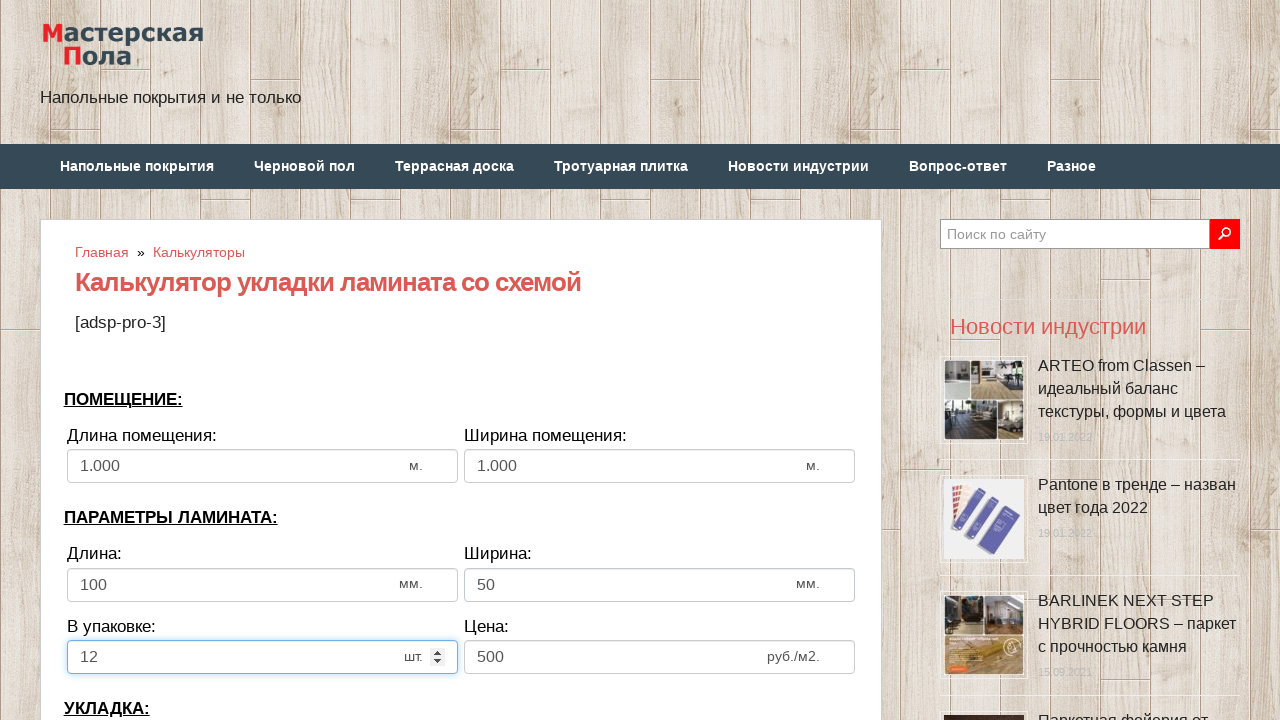

Filled pieces in pack input with zero on input[name='calc_inpack']
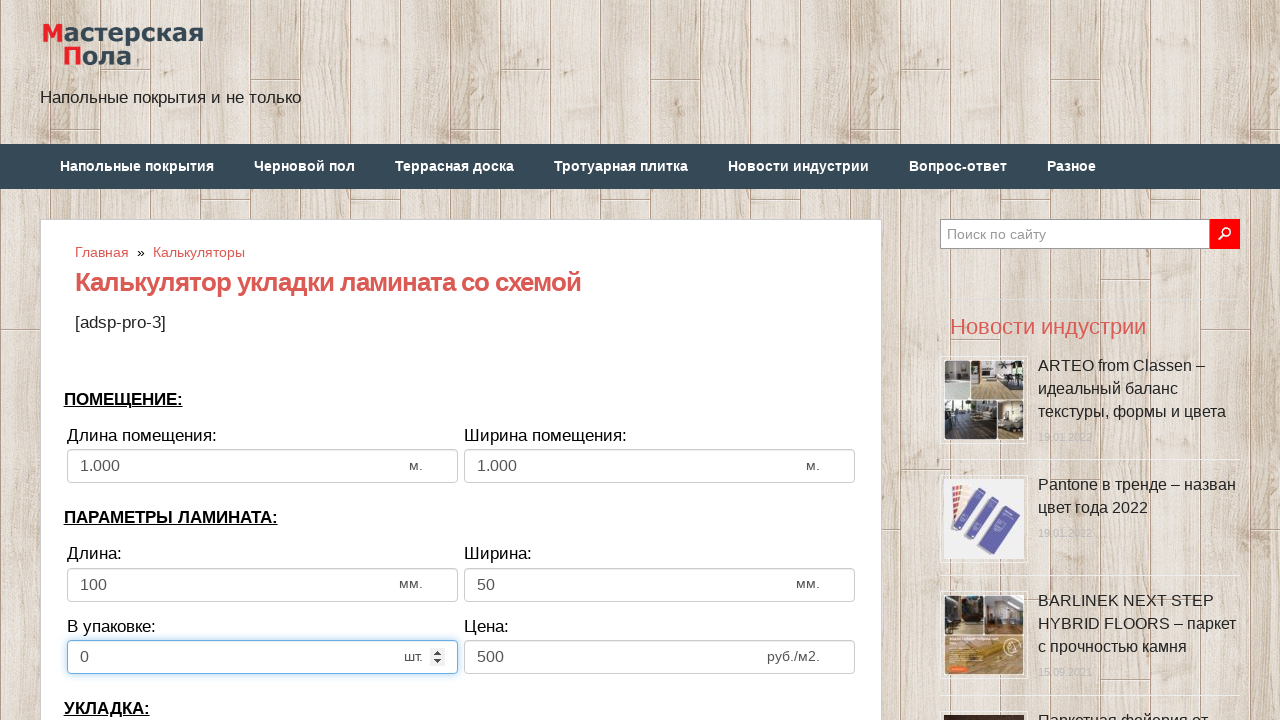

Pressed Enter key in pieces in pack field on input[name='calc_inpack']
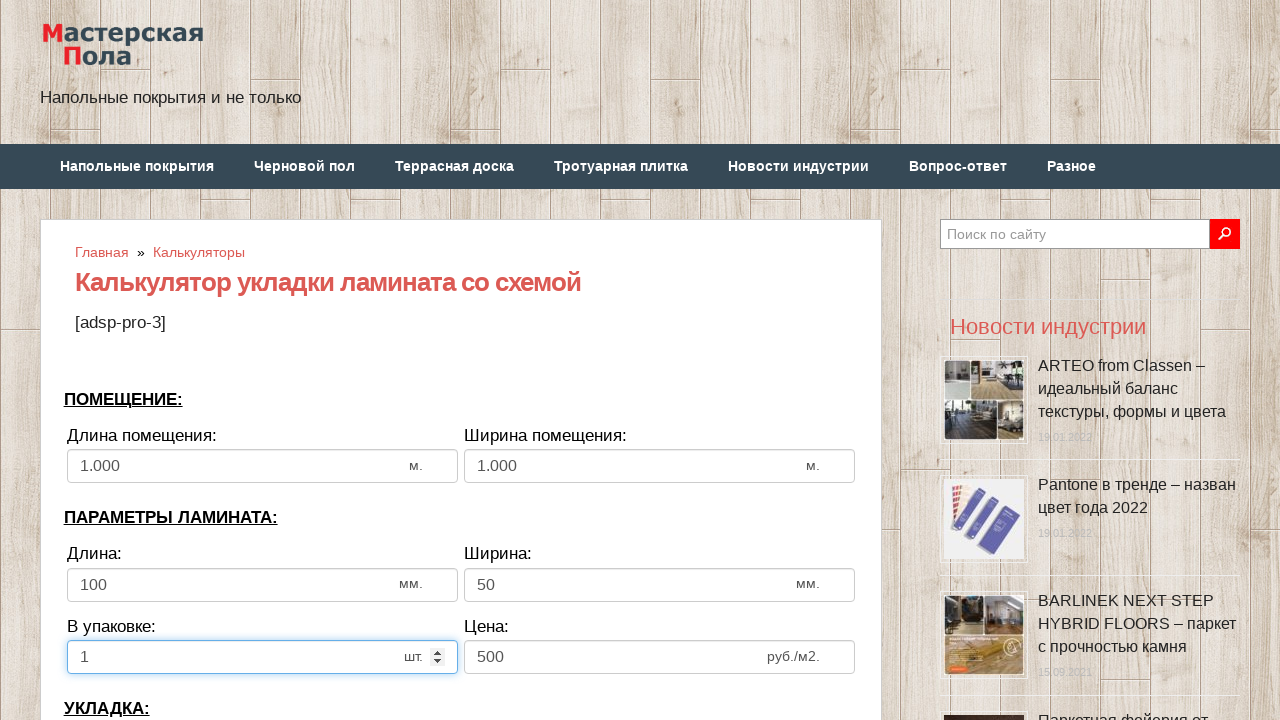

Clicked price input field at (660, 657) on input[name='calc_price']
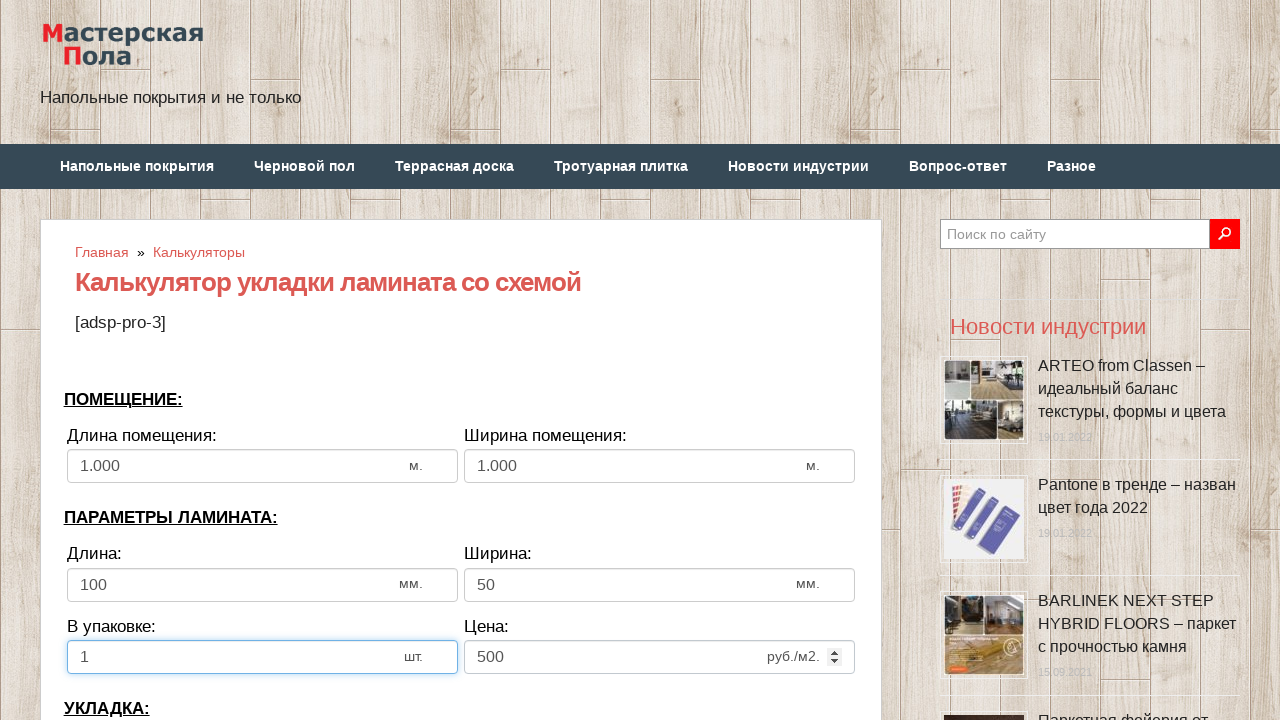

Filled price input with zero on input[name='calc_price']
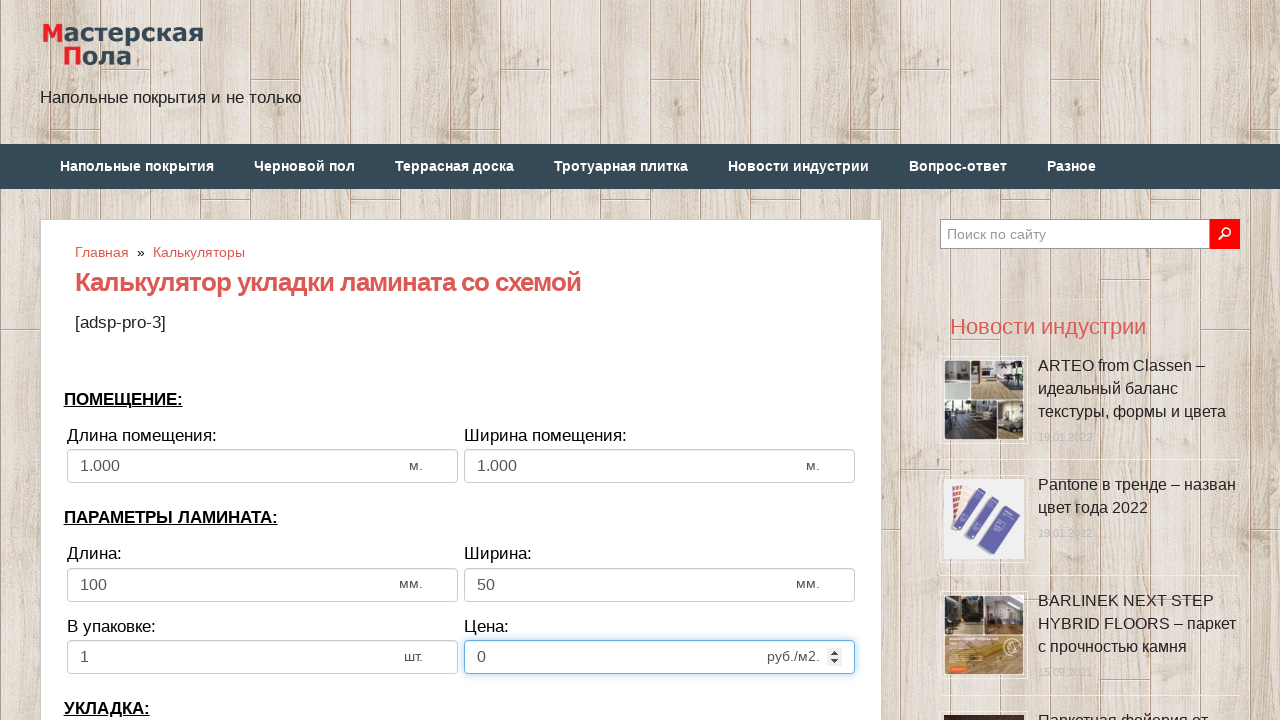

Pressed Enter key in price field on input[name='calc_price']
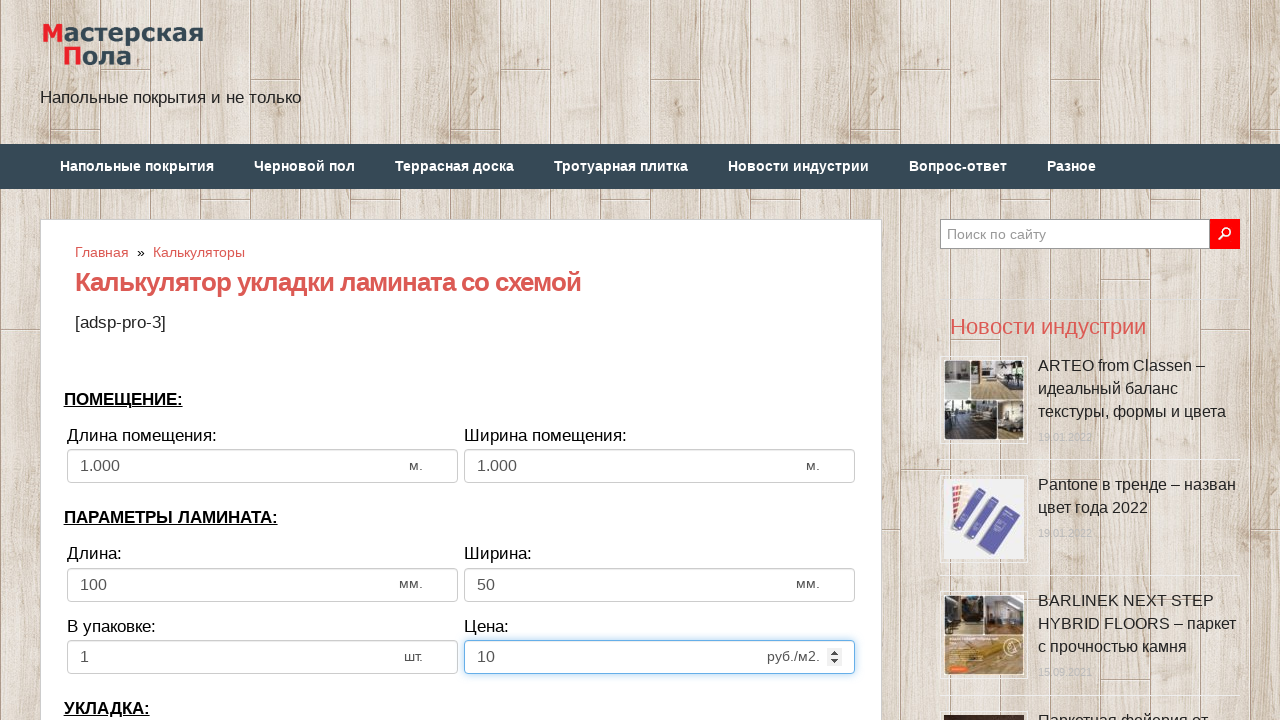

Clicked bias input field at (262, 361) on input[name='calc_bias']
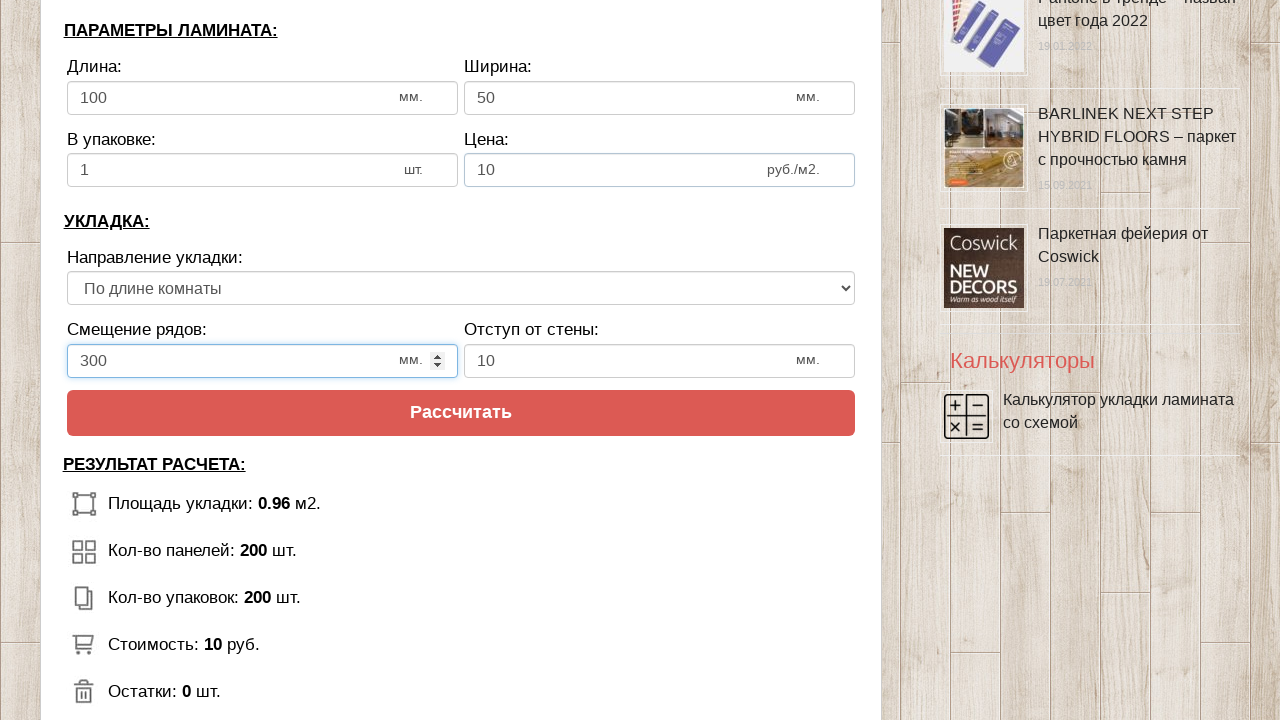

Filled bias input with zero on input[name='calc_bias']
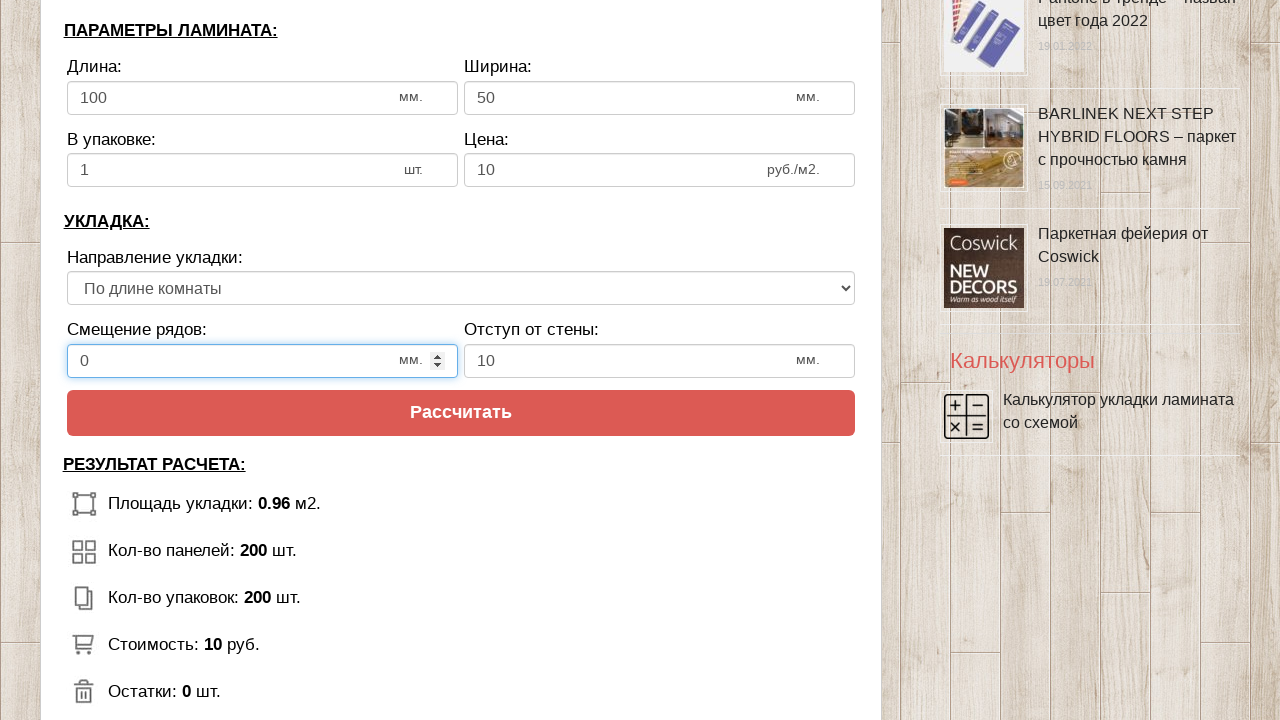

Pressed Enter key in bias field on input[name='calc_bias']
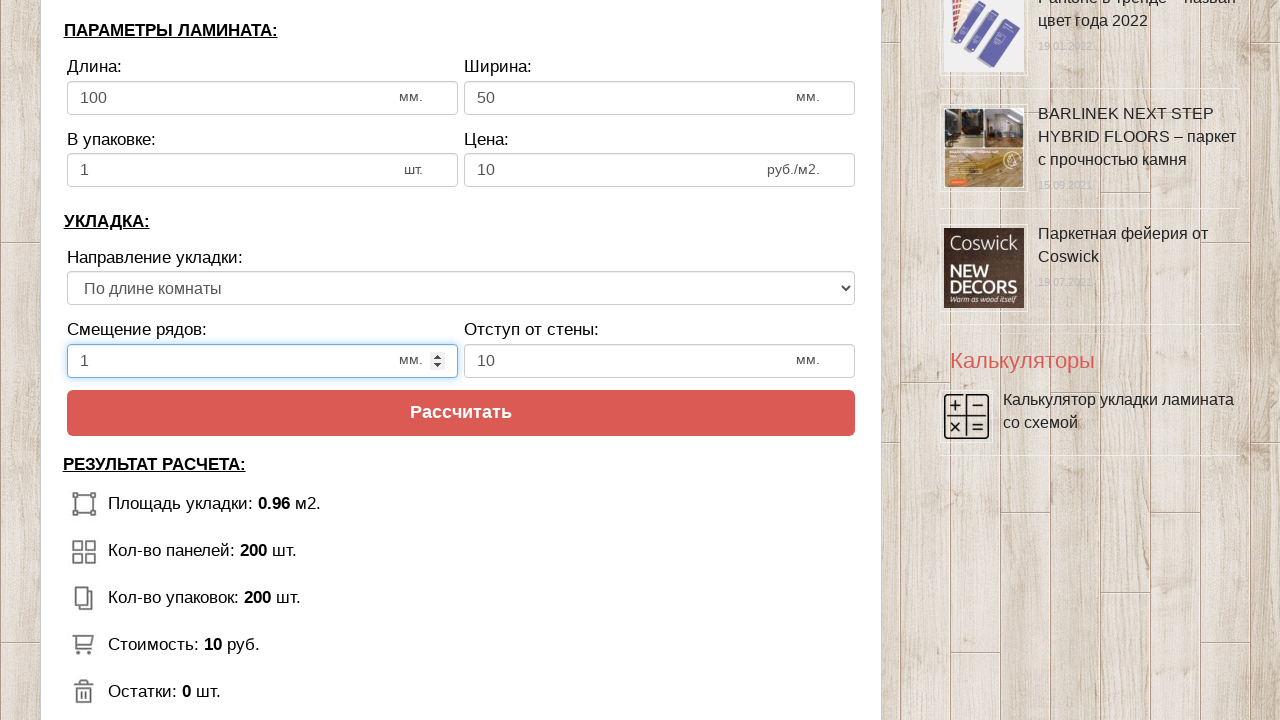

Clicked wall distance input field at (660, 361) on input[name='calc_walldist']
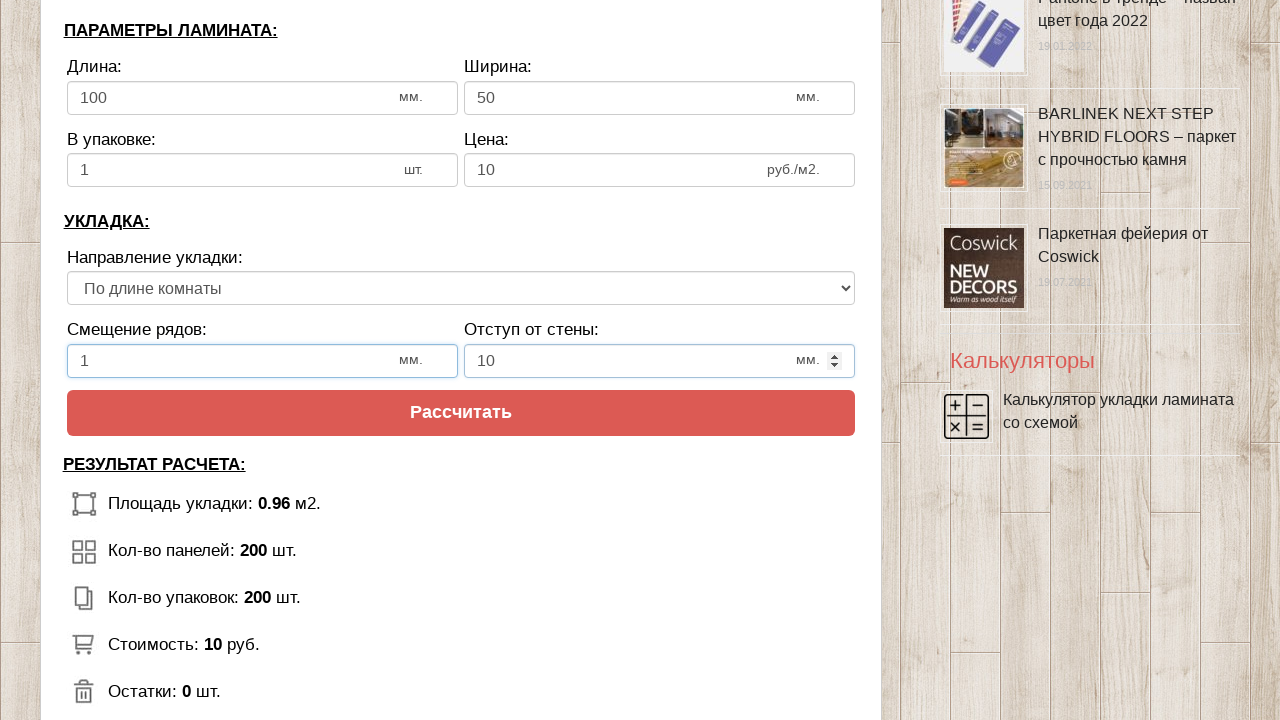

Filled wall distance input with zero on input[name='calc_walldist']
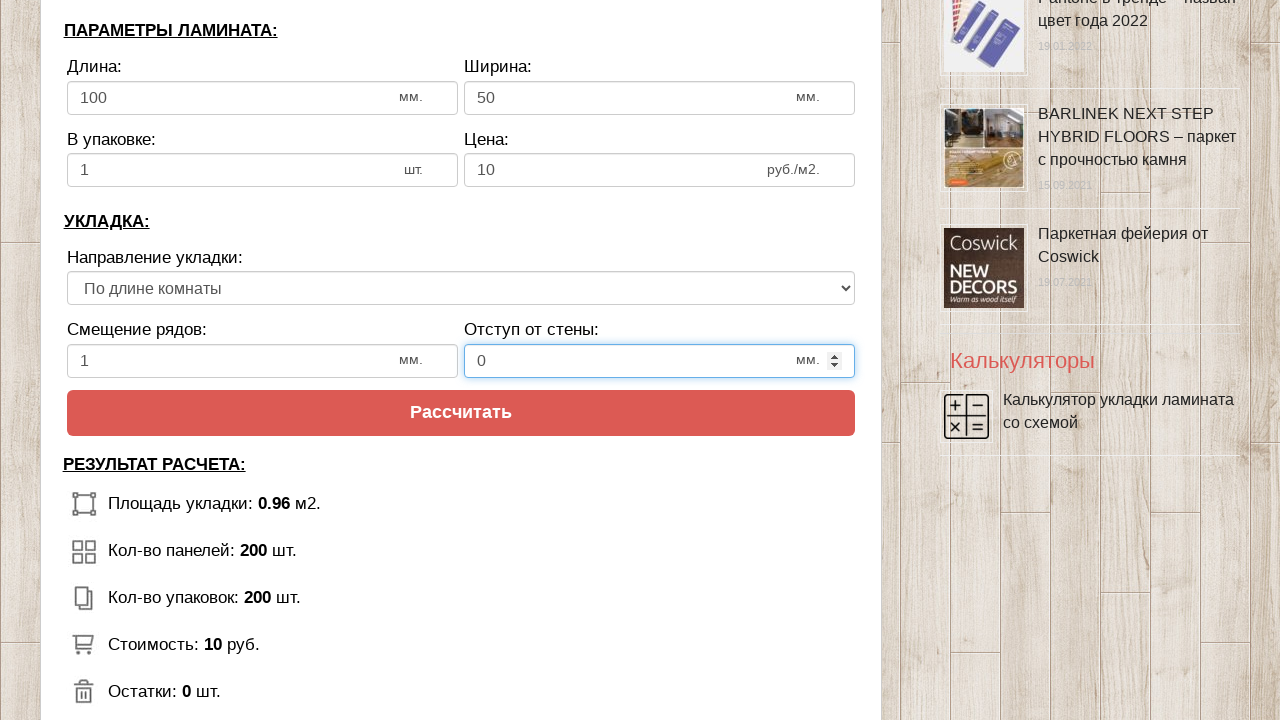

Pressed Enter key in wall distance field on input[name='calc_walldist']
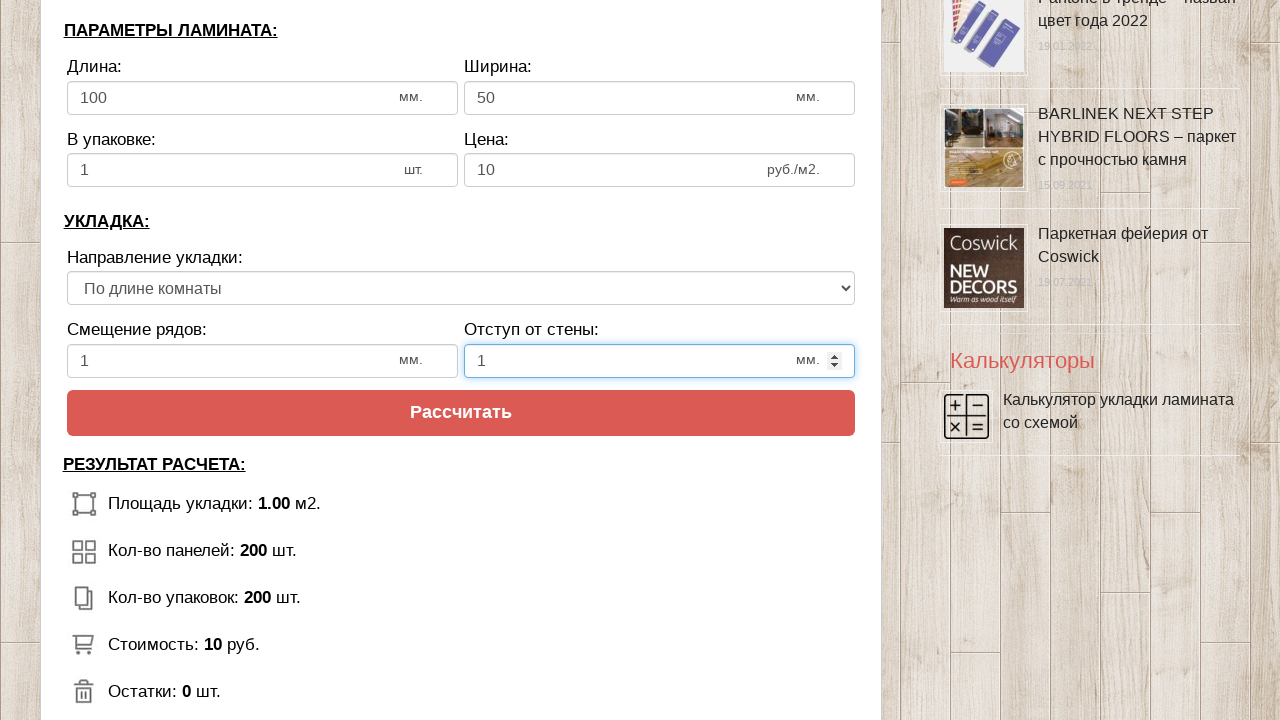

Clicked calculate button with all zero values at (461, 413) on .btn.btn-secondary.btn-lg.tocalc
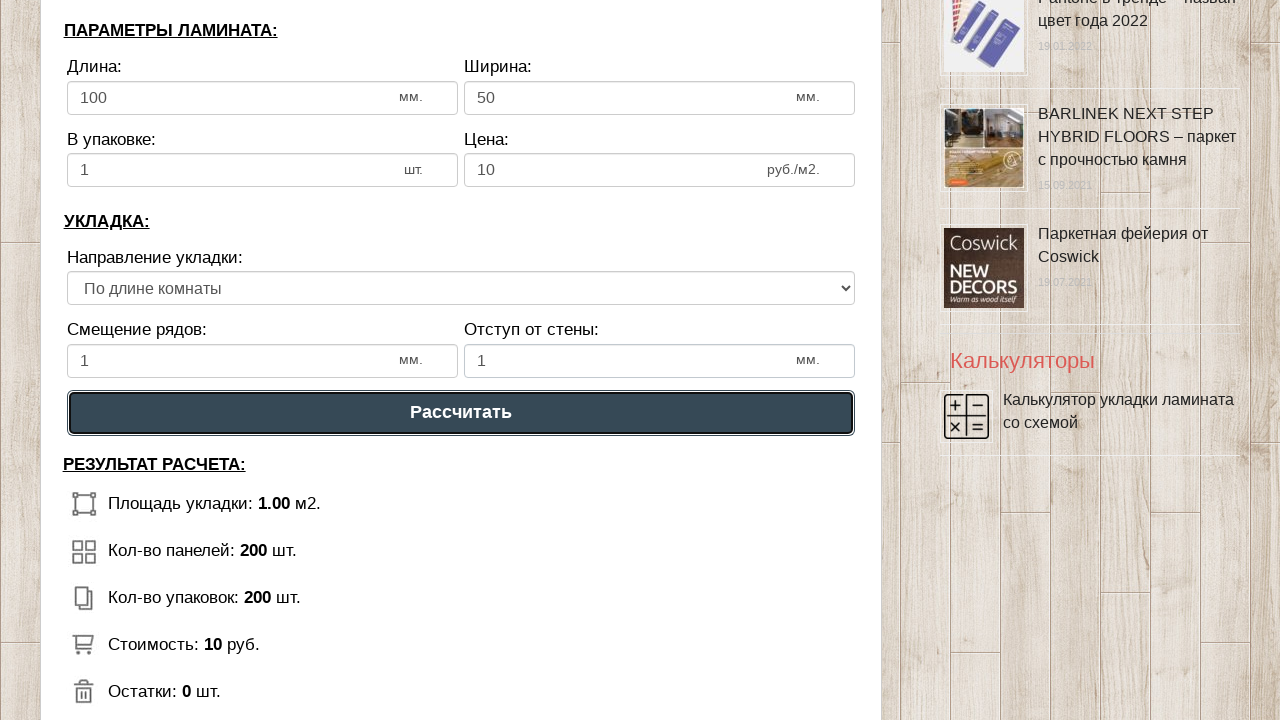

Verified laminate count result element is displayed
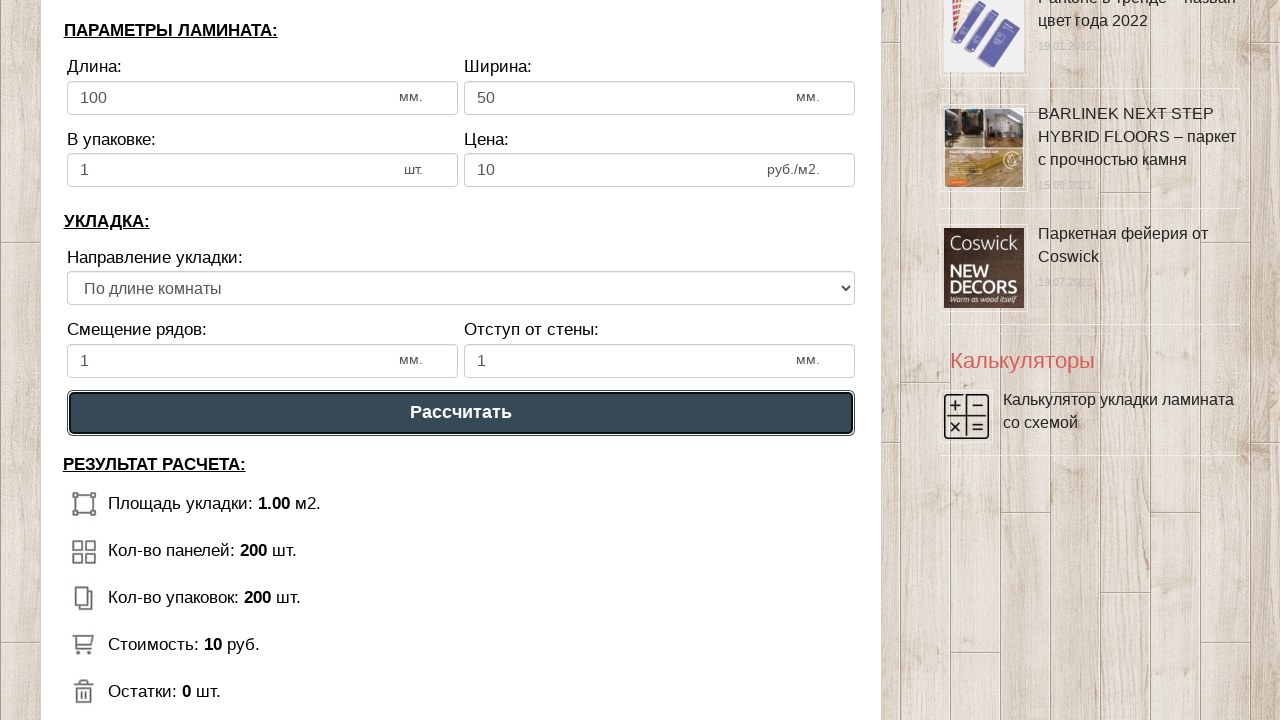

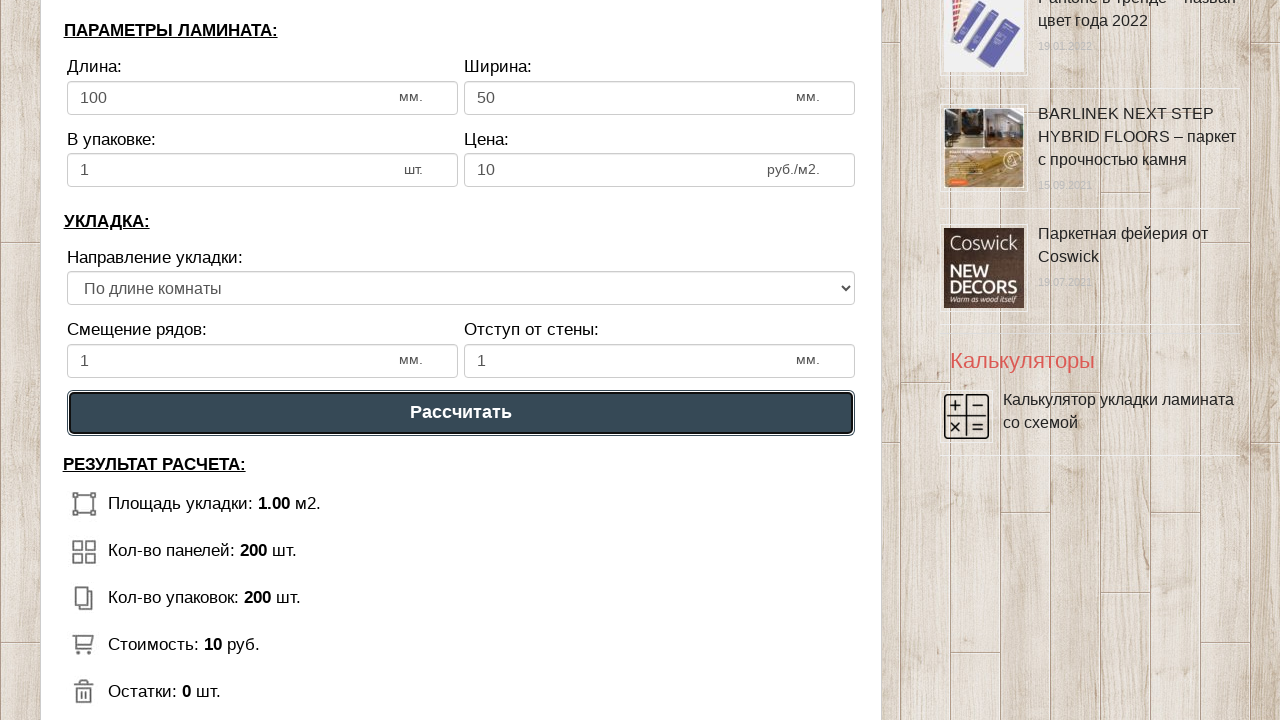